Navigates to Flipkart iPhone search results page, resizes the browser window, and scrolls both horizontally and vertically

Starting URL: https://www.flipkart.com/search?q=iphone&sid=tyy%2C4io&as=on&as-show=on&otracker=AS_QueryStore_OrganicAutoSuggest_2_2_na_na_na&otracker1=AS_QueryStore_OrganicAutoSuggest_2_2_na_na_na&as-pos=2&as-type=HISTORY&suggestionId=iphone%7CMobiles&requestId=0d565fe3-5da3-479f-af88-8c77f95e2464

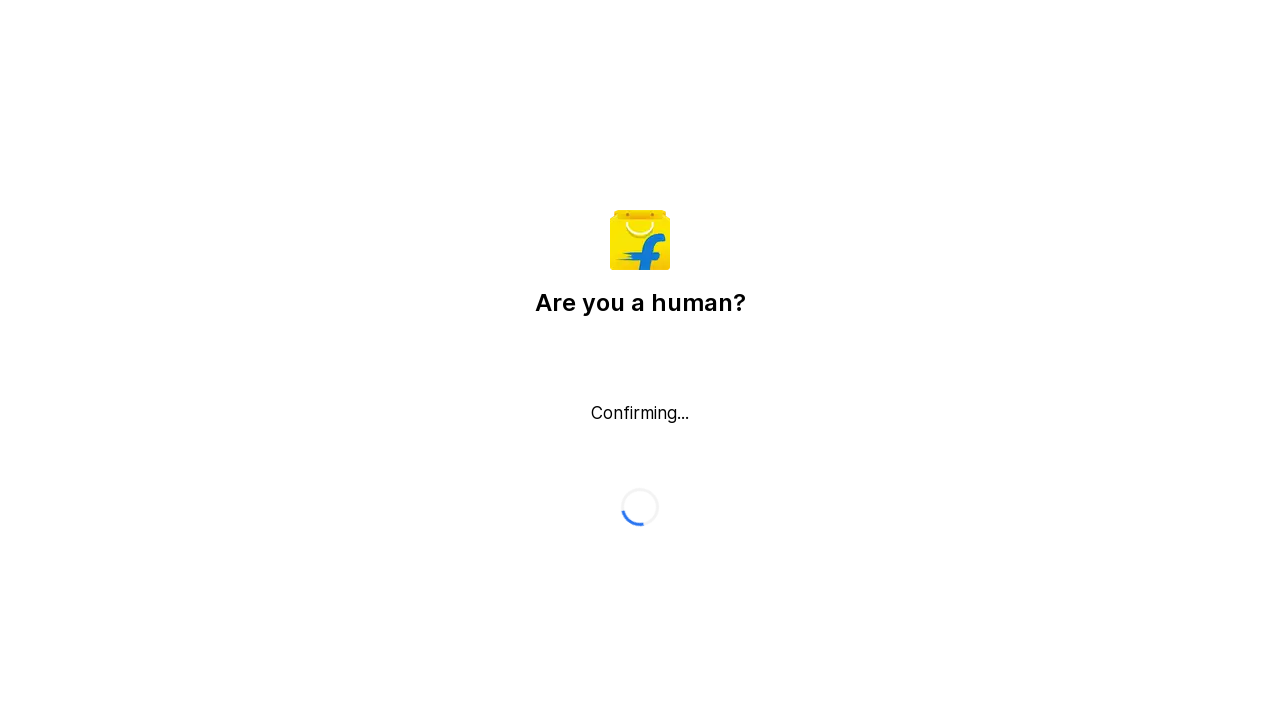

Navigated to Flipkart iPhone search results page
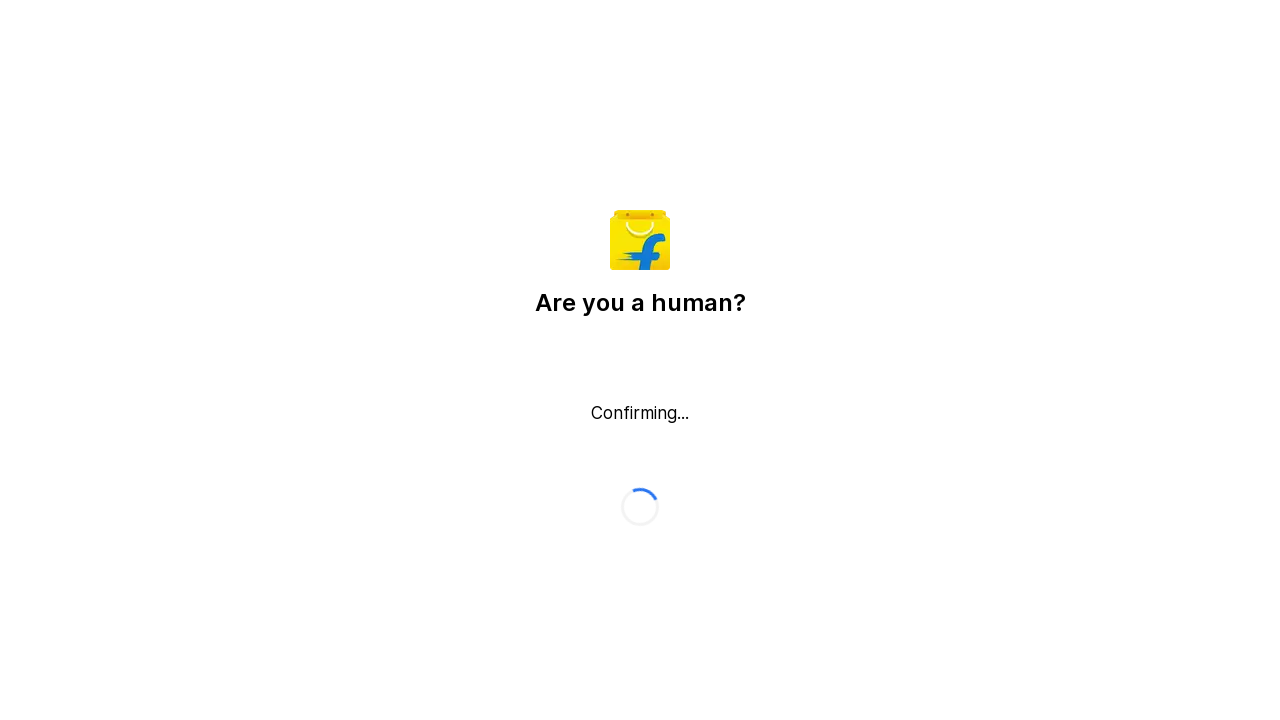

Resized browser window to 200x500 pixels
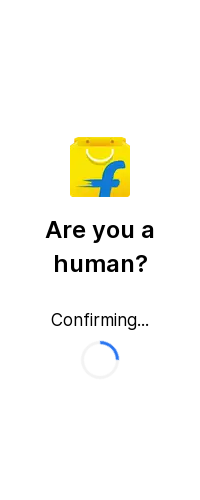

Scrolled page horizontally 100px and vertically 500px
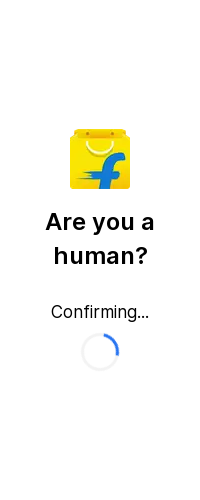

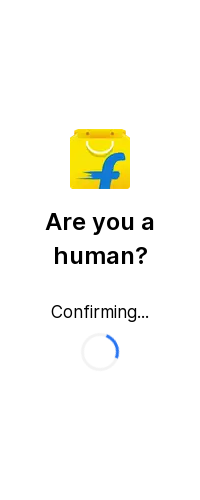